Navigates to the Huel website homepage and verifies it loads successfully

Starting URL: https://huel.com/

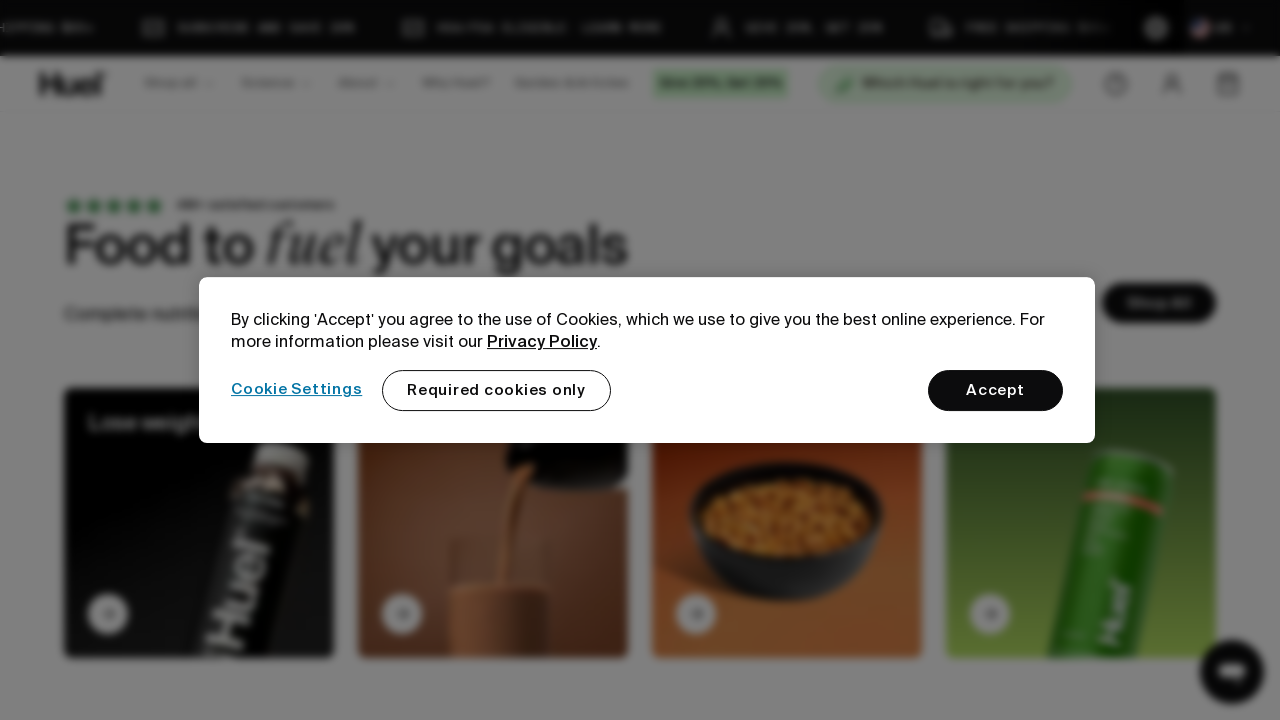

Navigated to Huel homepage at https://huel.com/
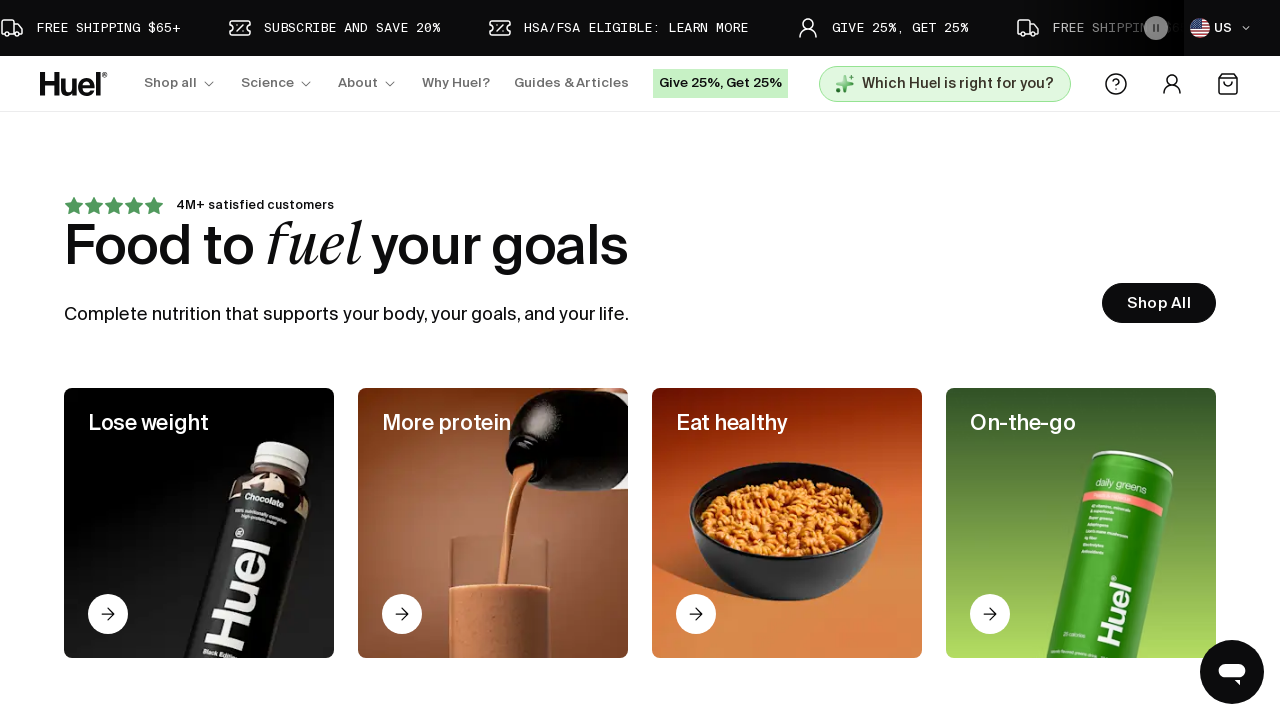

Page DOM content loaded successfully
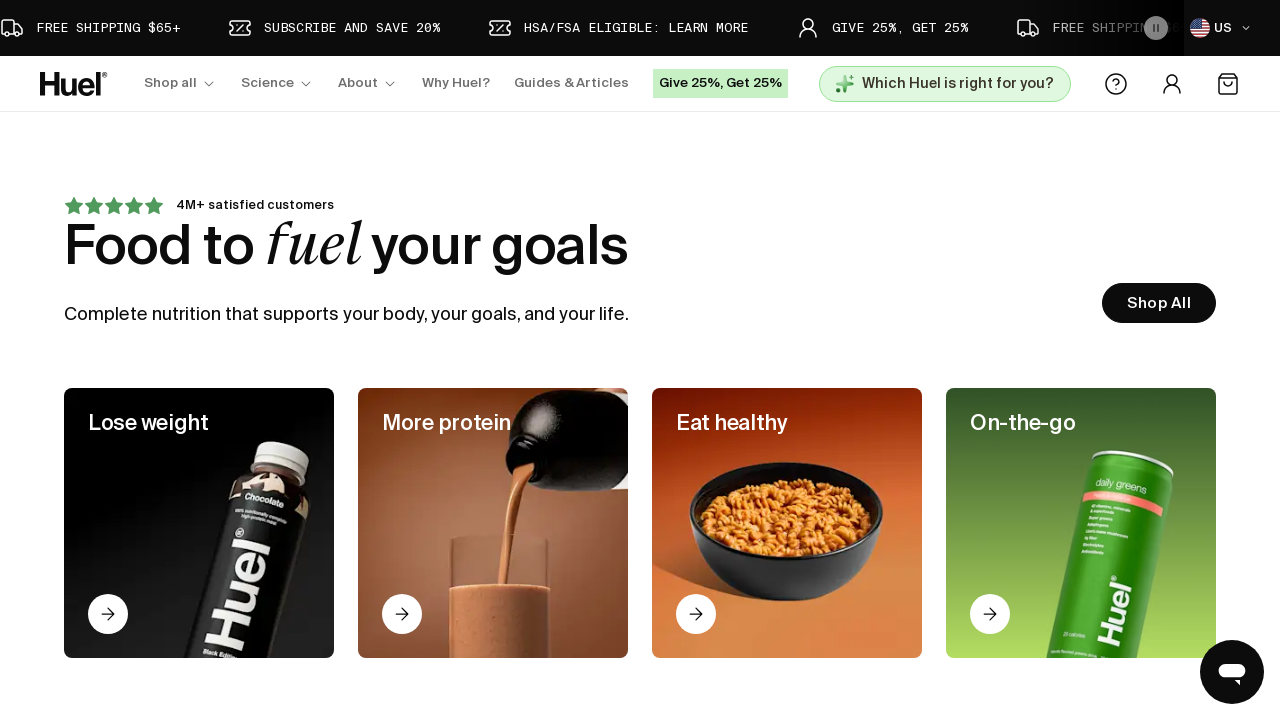

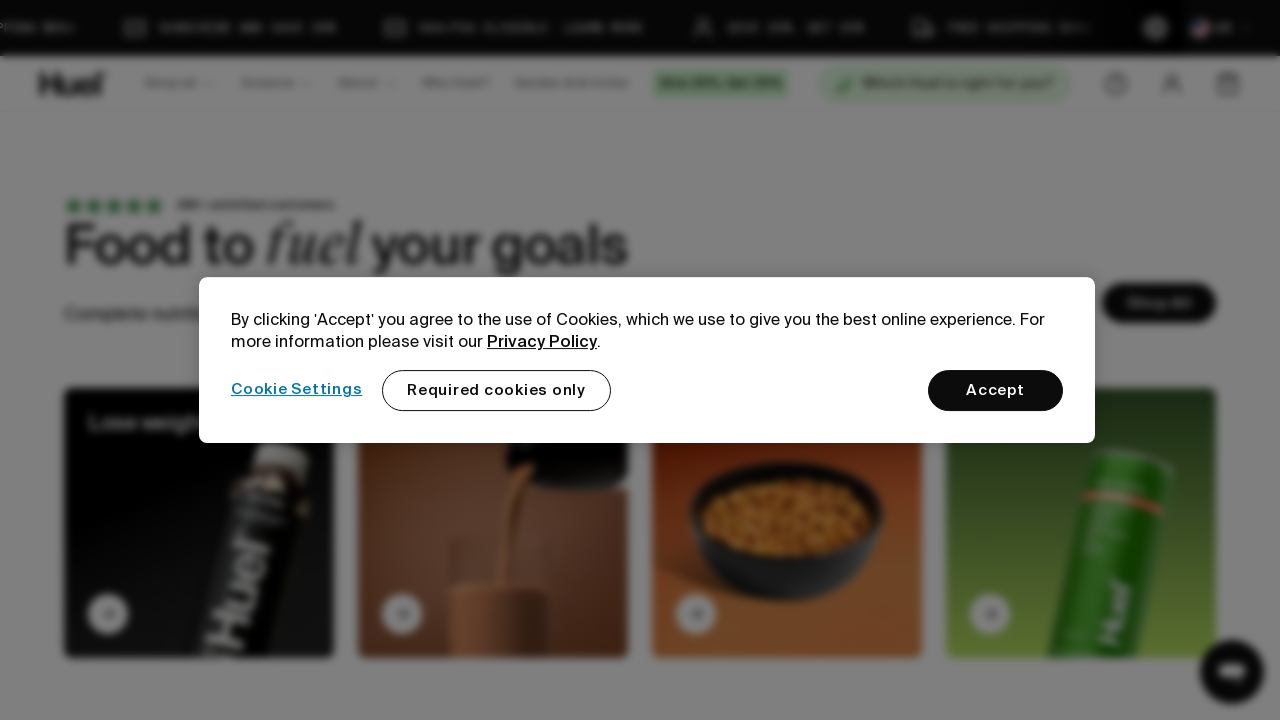